Tests a reservation form by filling in the year field and selecting a plan option

Starting URL: http://example.selenium.jp/reserveApp/

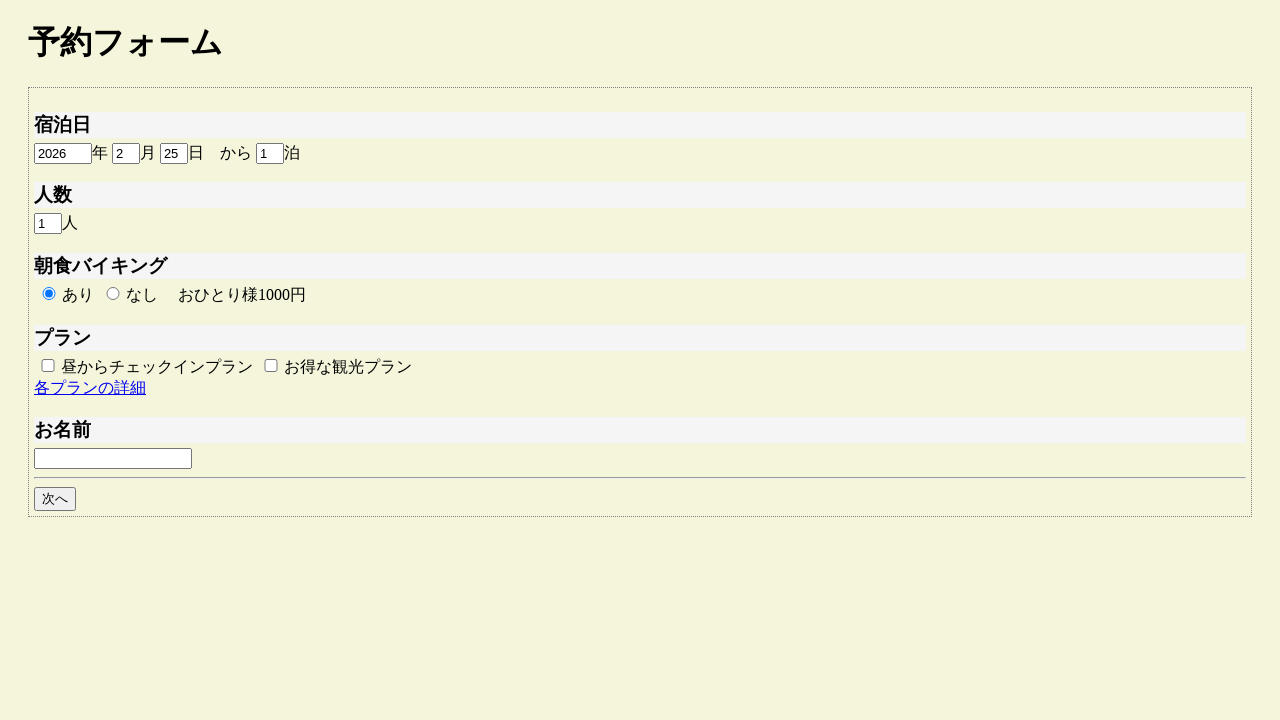

Located and cleared the reserve year field on #reserve_year
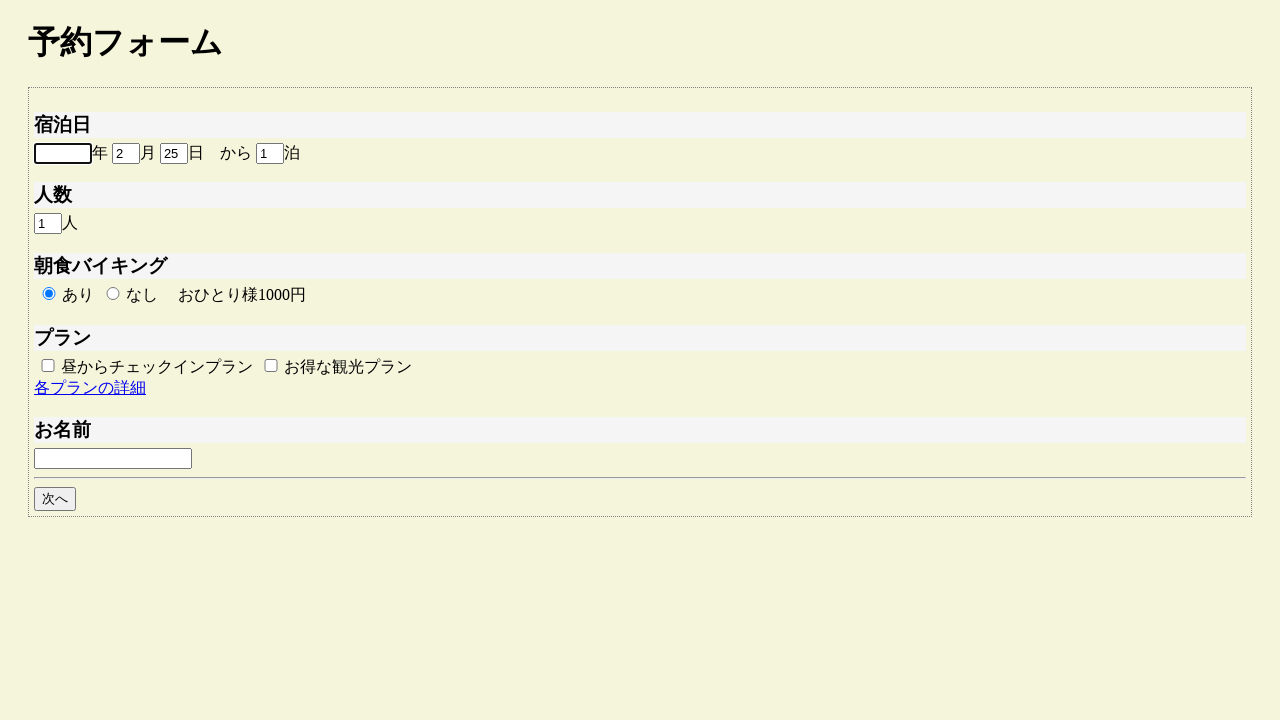

Filled reserve year field with '2014' on #reserve_year
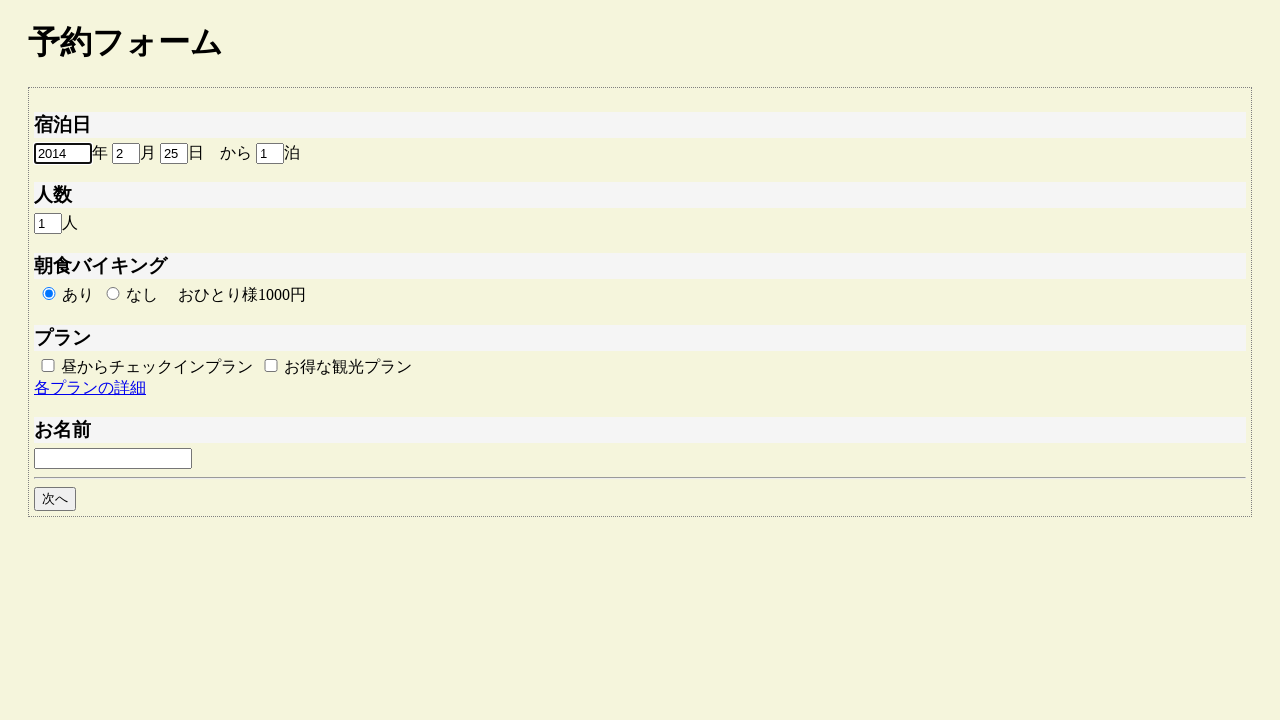

Selected plan B option at (271, 365) on #plan_b
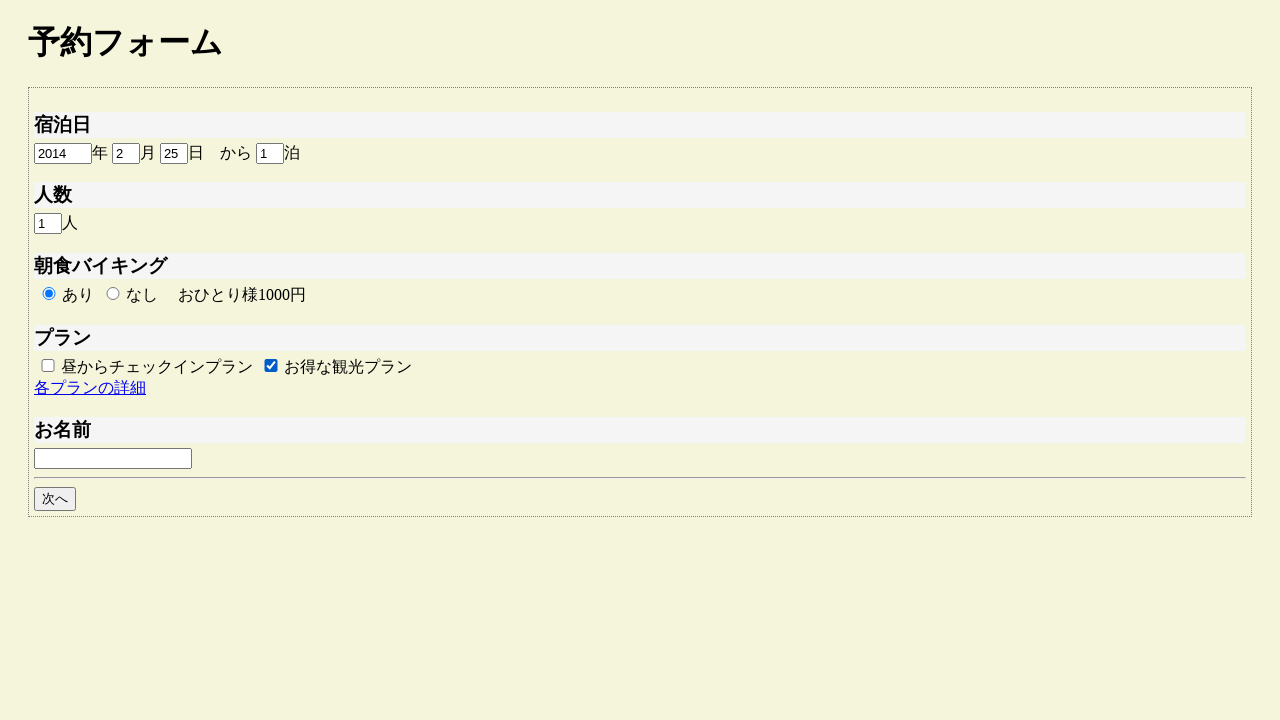

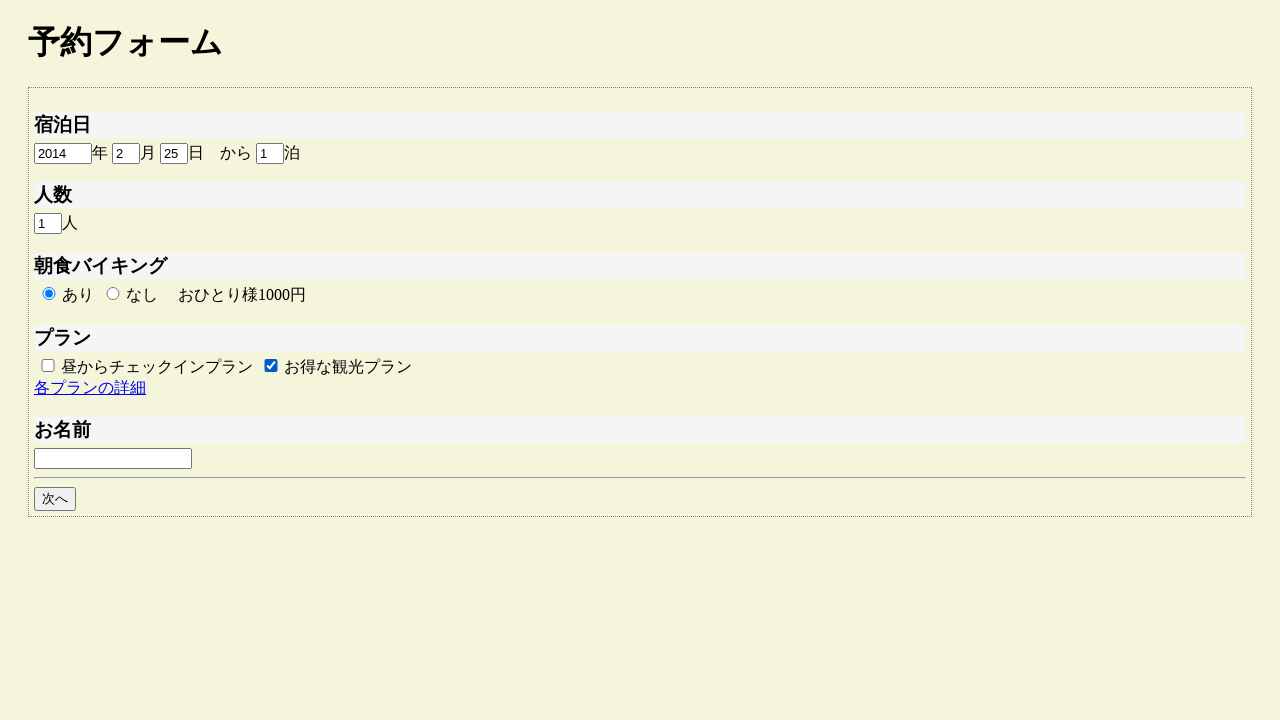